Navigates to a demo site and verifies that links are present on the page by checking the link count is greater than zero.

Starting URL: https://vinothqaacademy.com/demo-site/

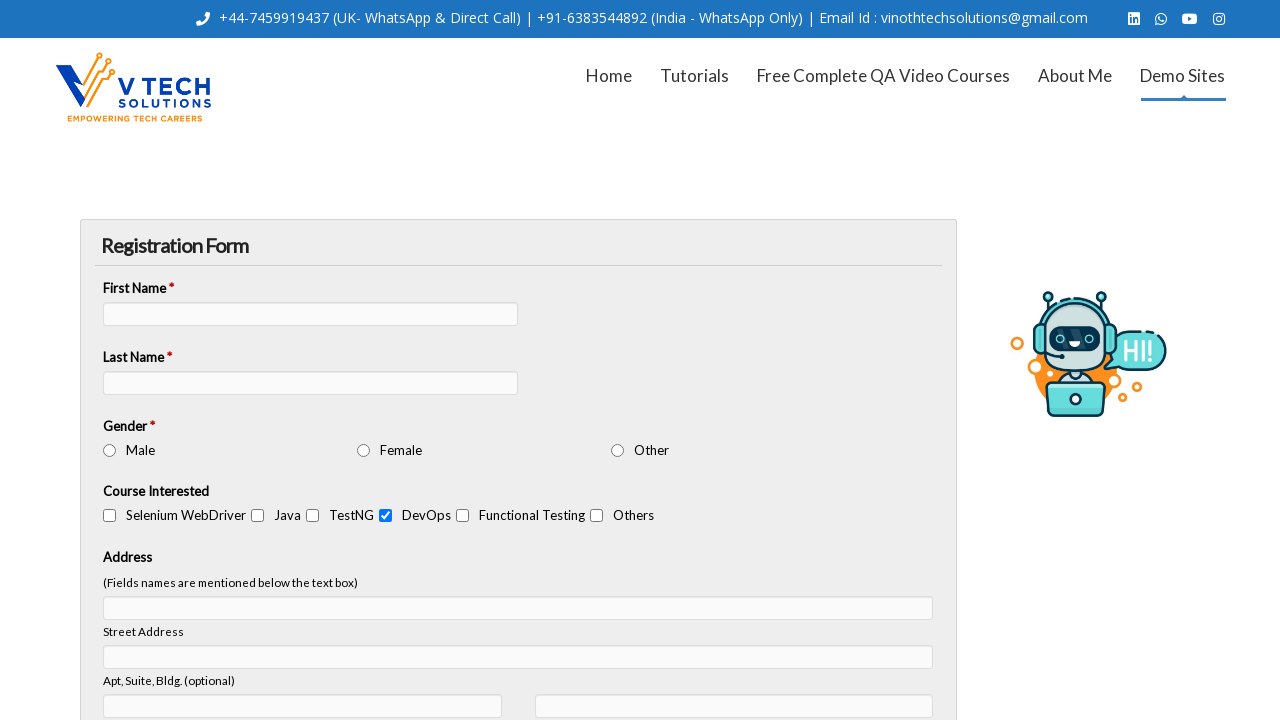

Navigated to demo site
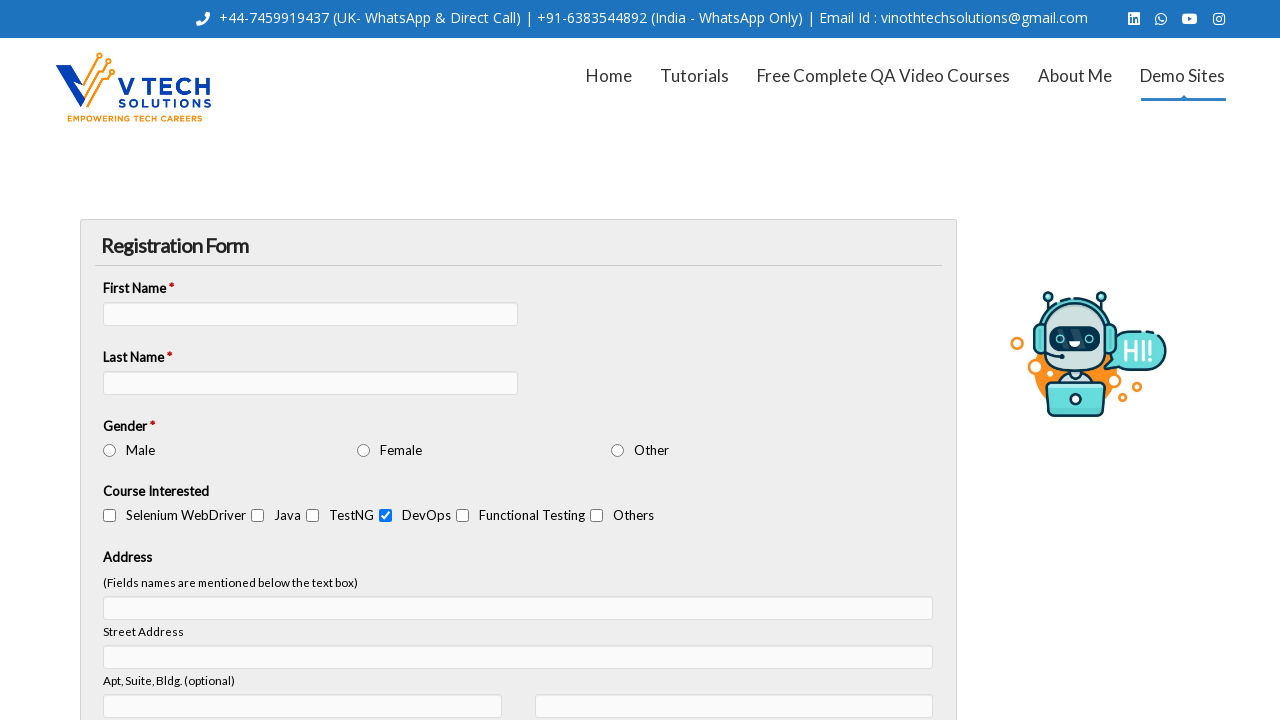

Located all link elements on the page
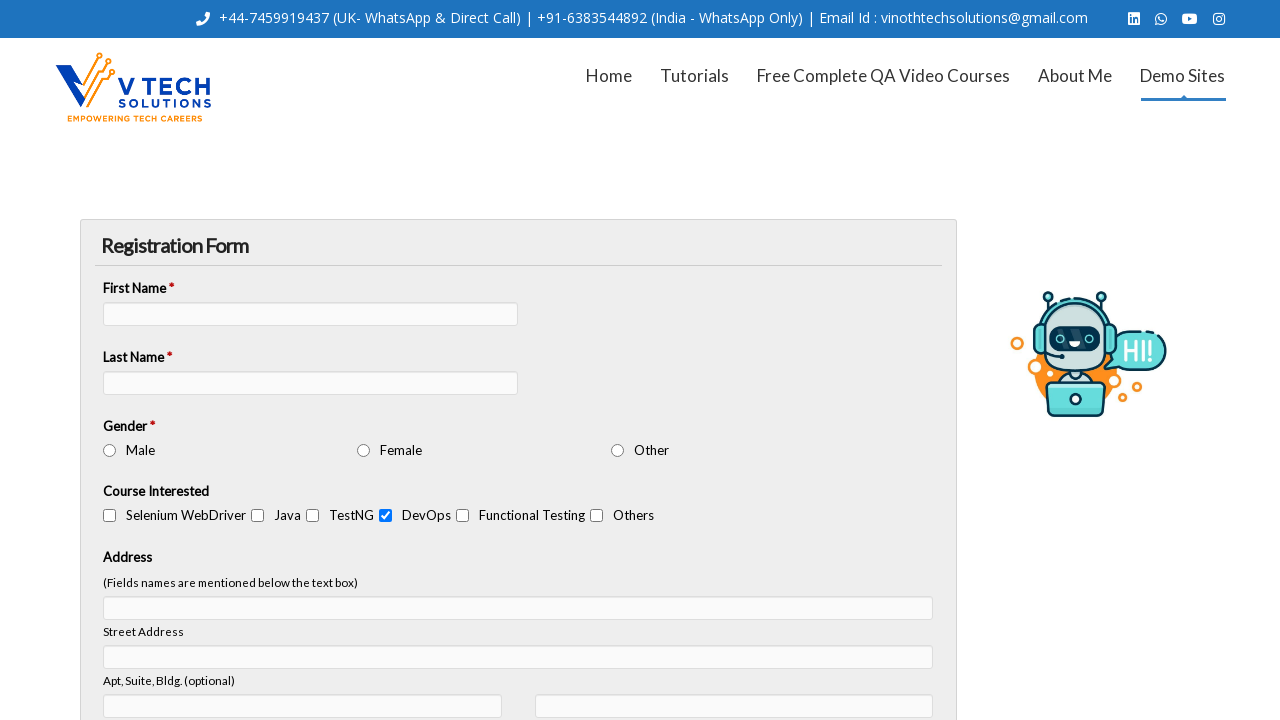

Waited for at least one link to be present on the page
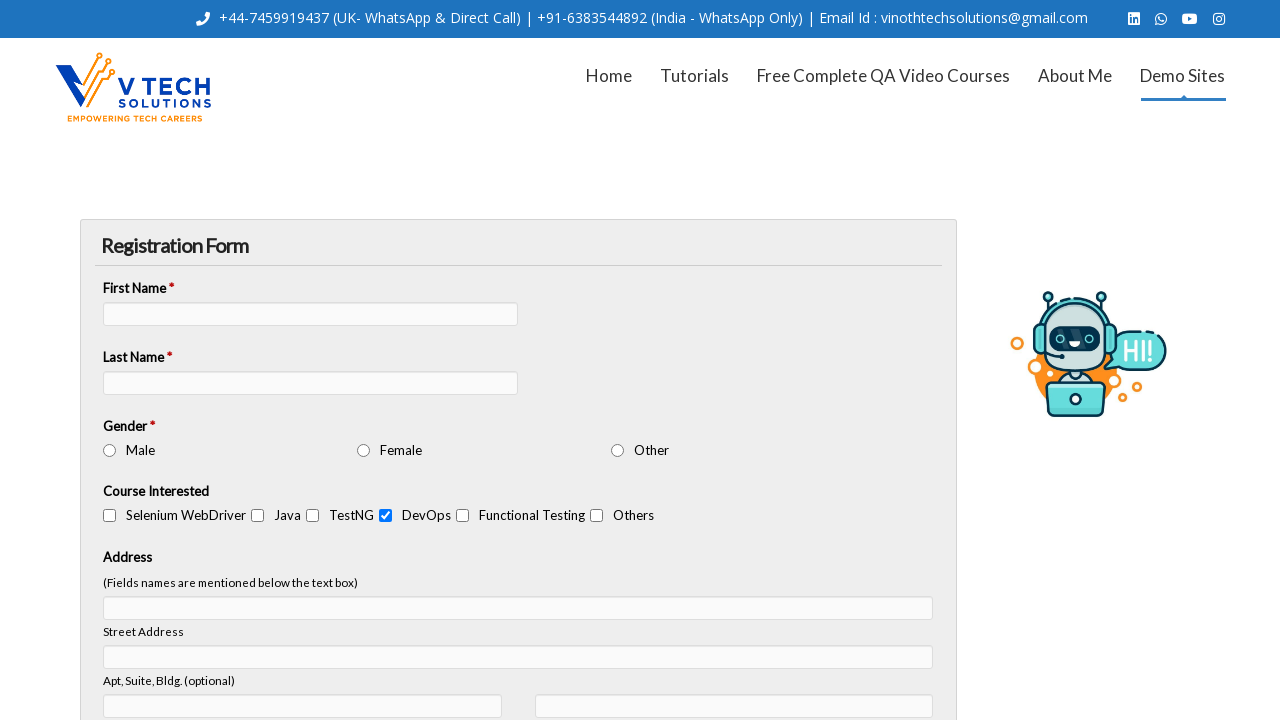

Counted total links on page: 77
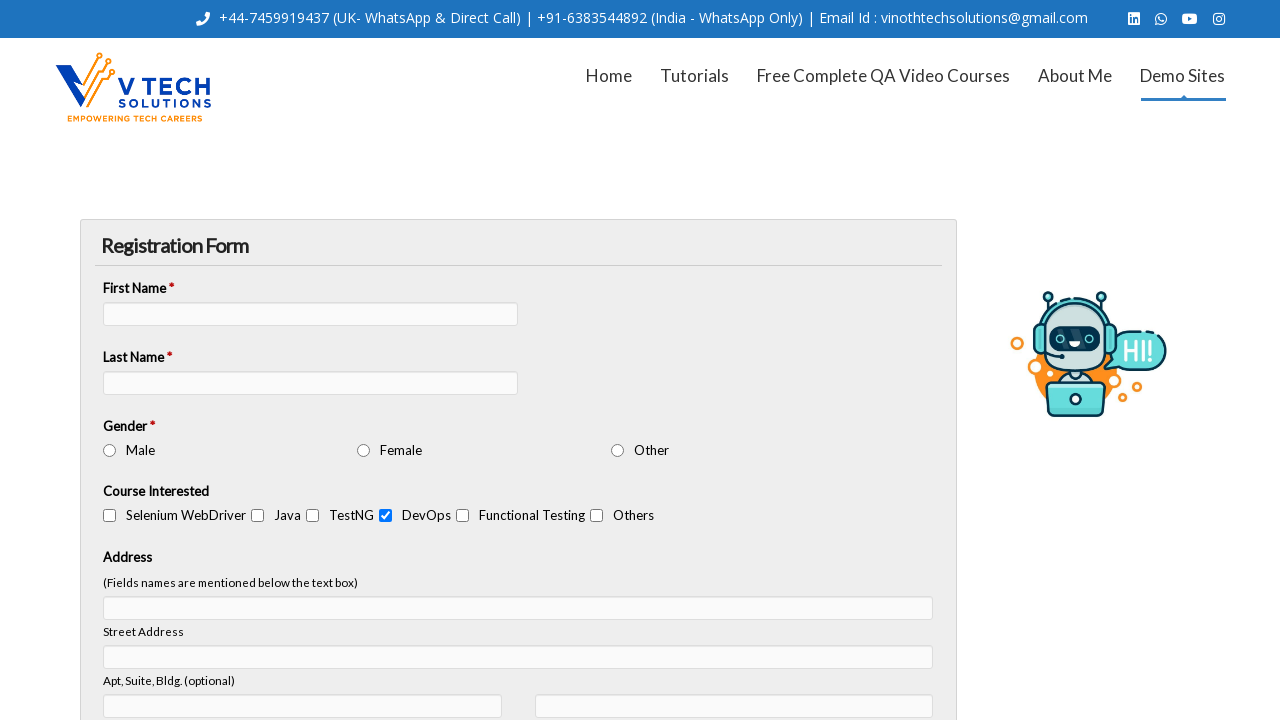

Verified that link count is greater than zero
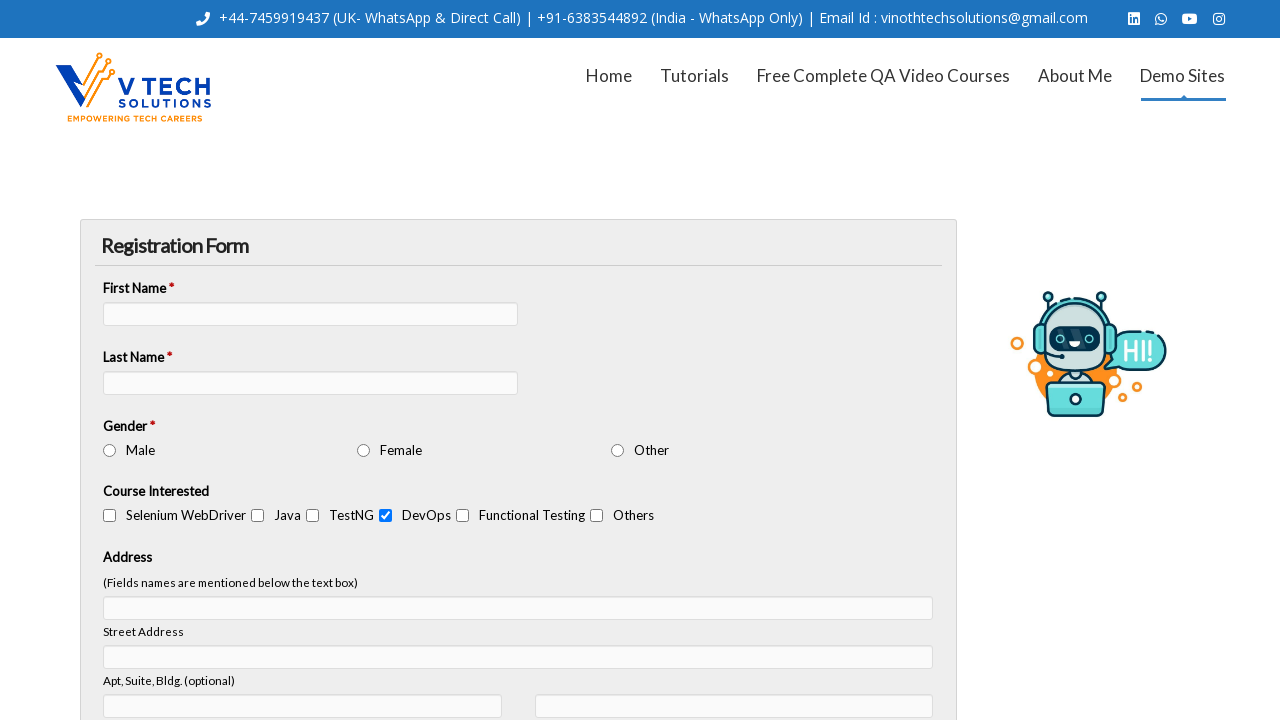

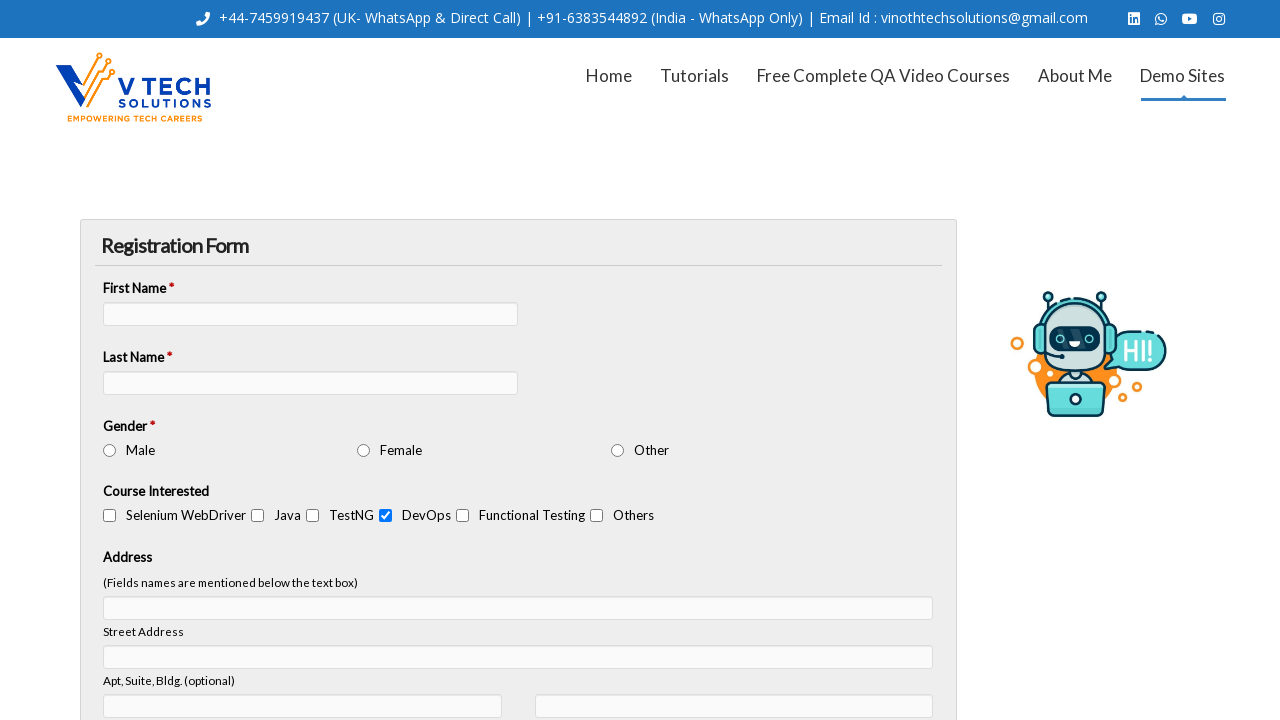